Tests window handling functionality by opening a new window via a link, switching between parent and child windows, and verifying navigation works correctly

Starting URL: https://the-internet.herokuapp.com/windows

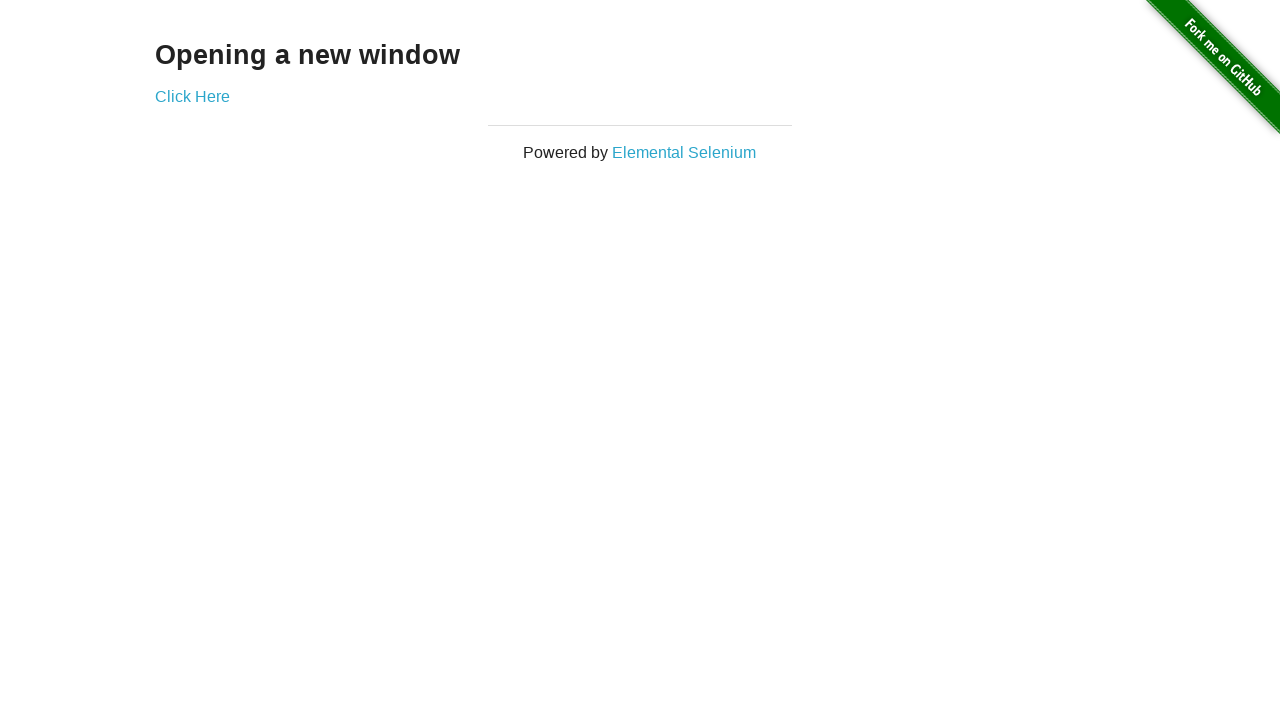

Clicked 'Click Here' link to open new window at (192, 96) on a:has-text('Click Here')
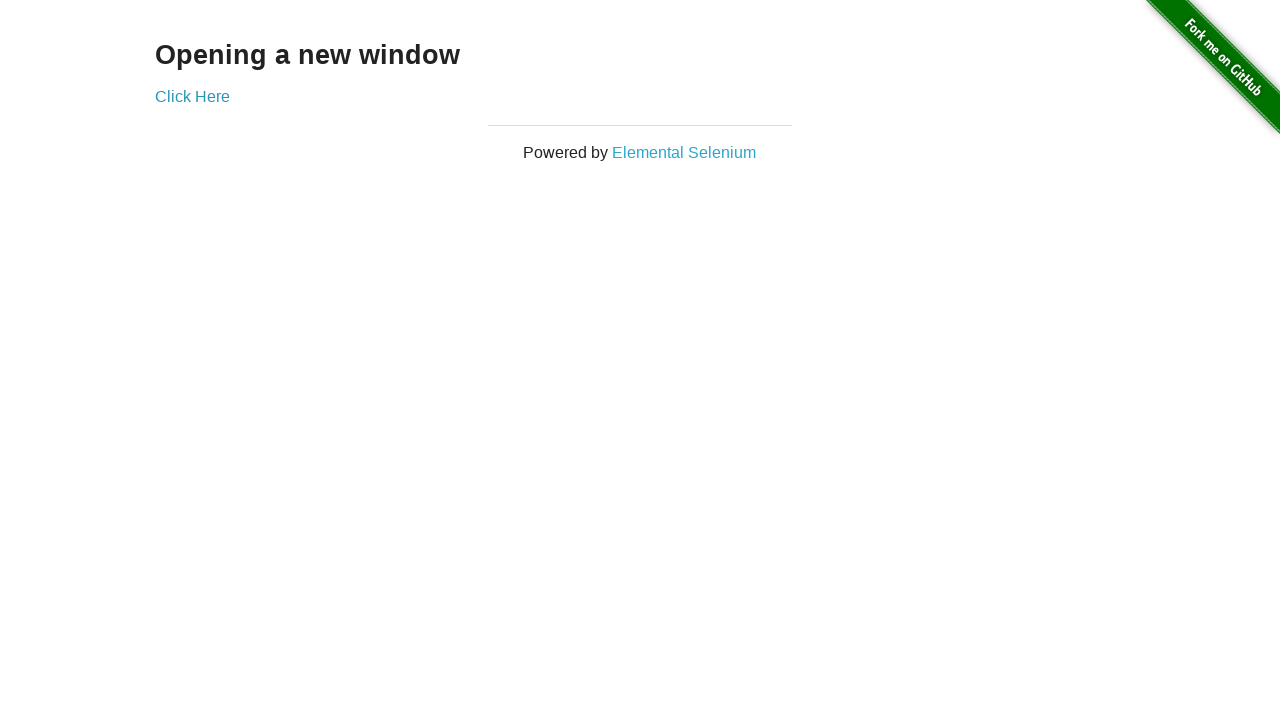

New window opened and captured
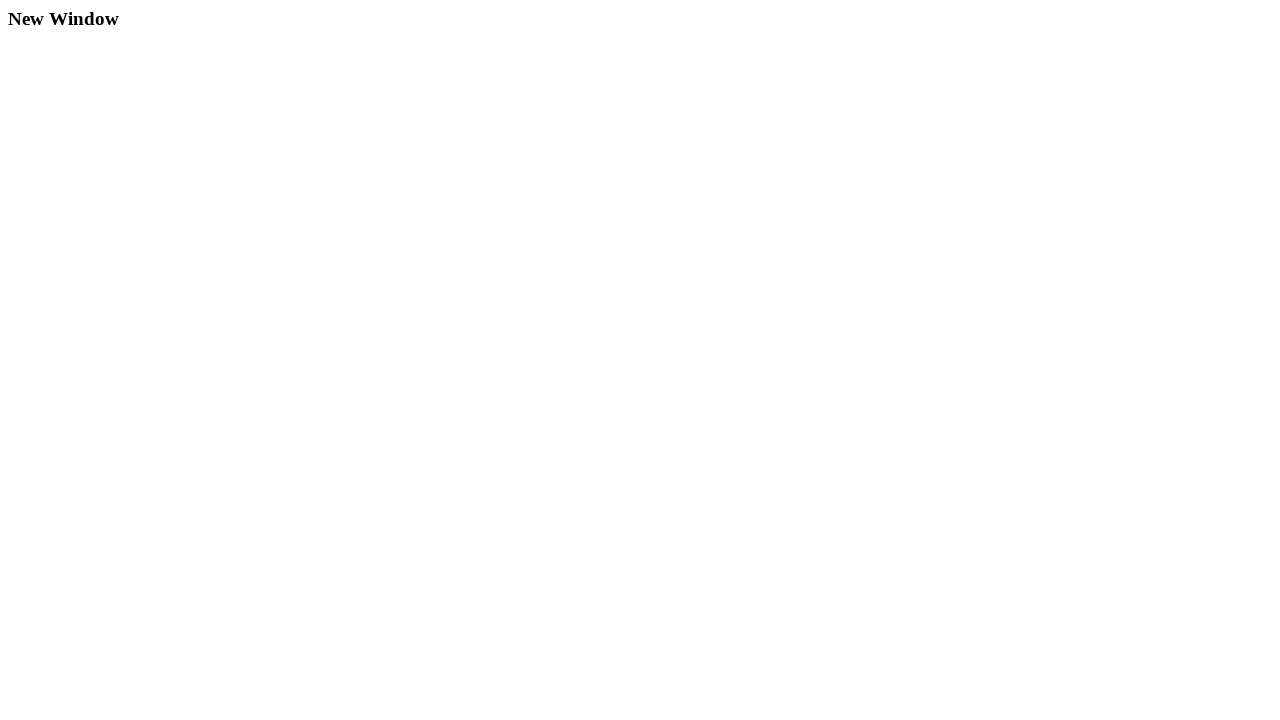

New window finished loading
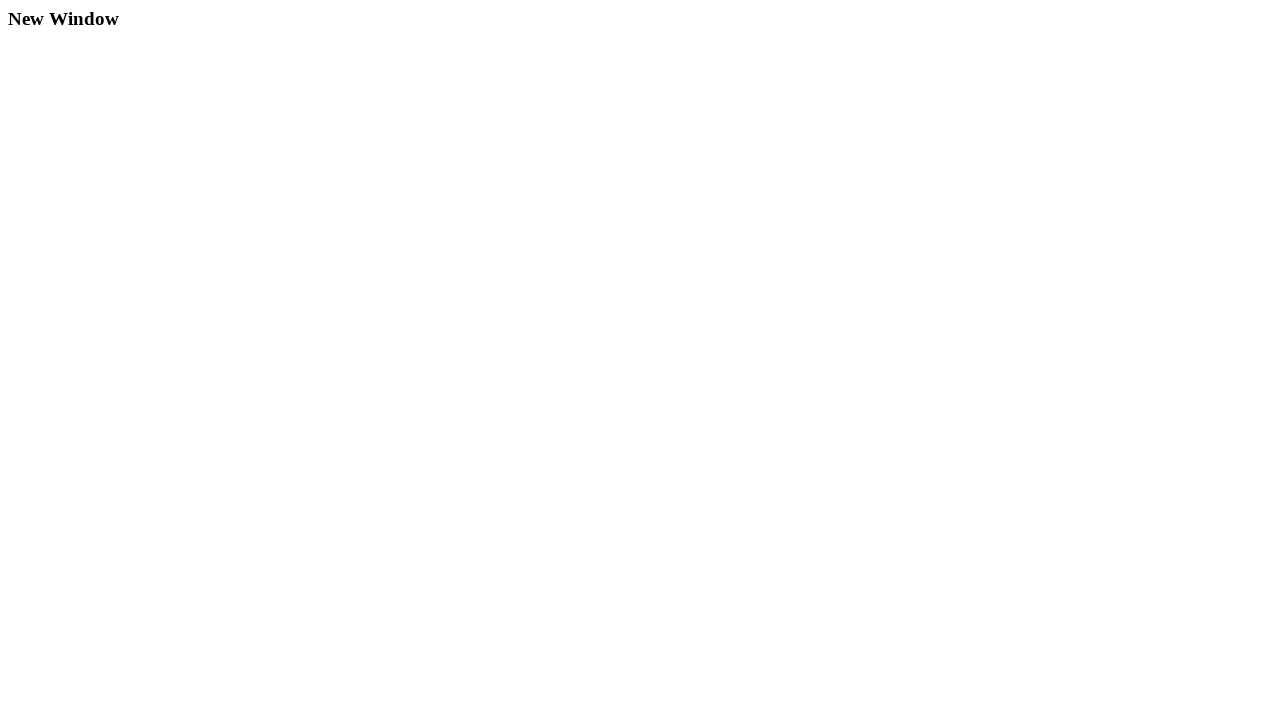

Closed new window
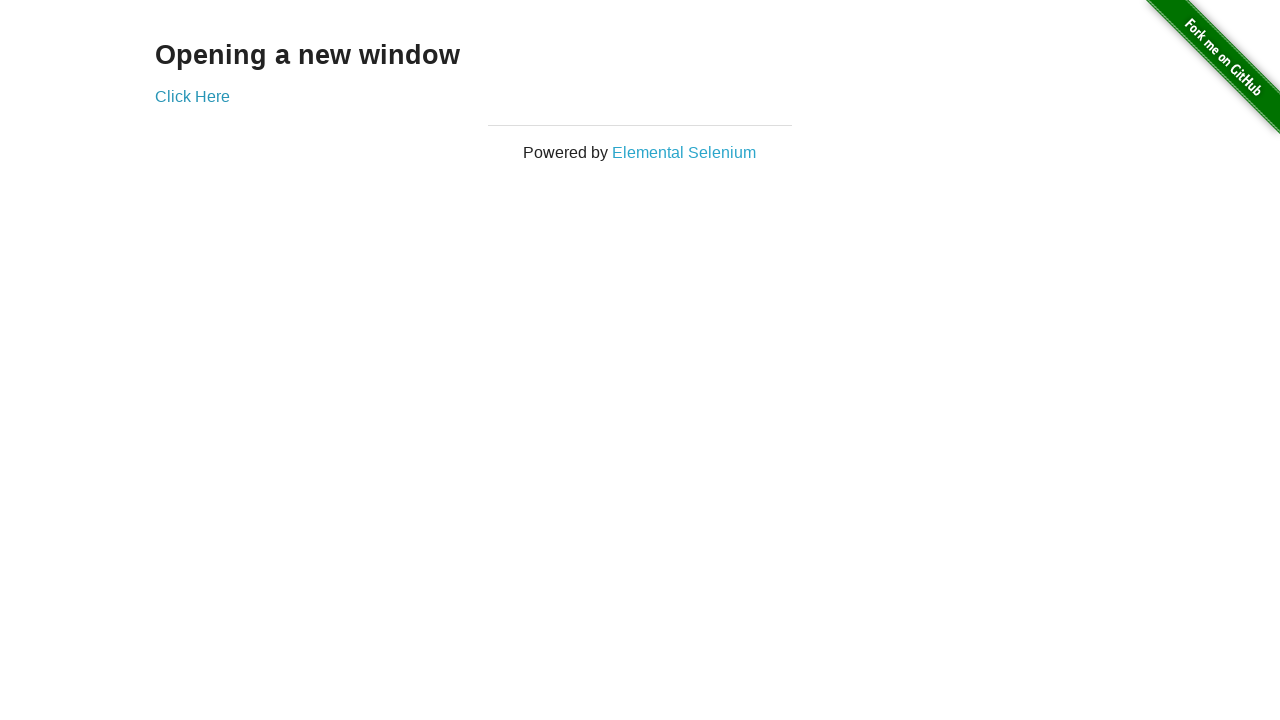

Original page is still loaded after closing new window
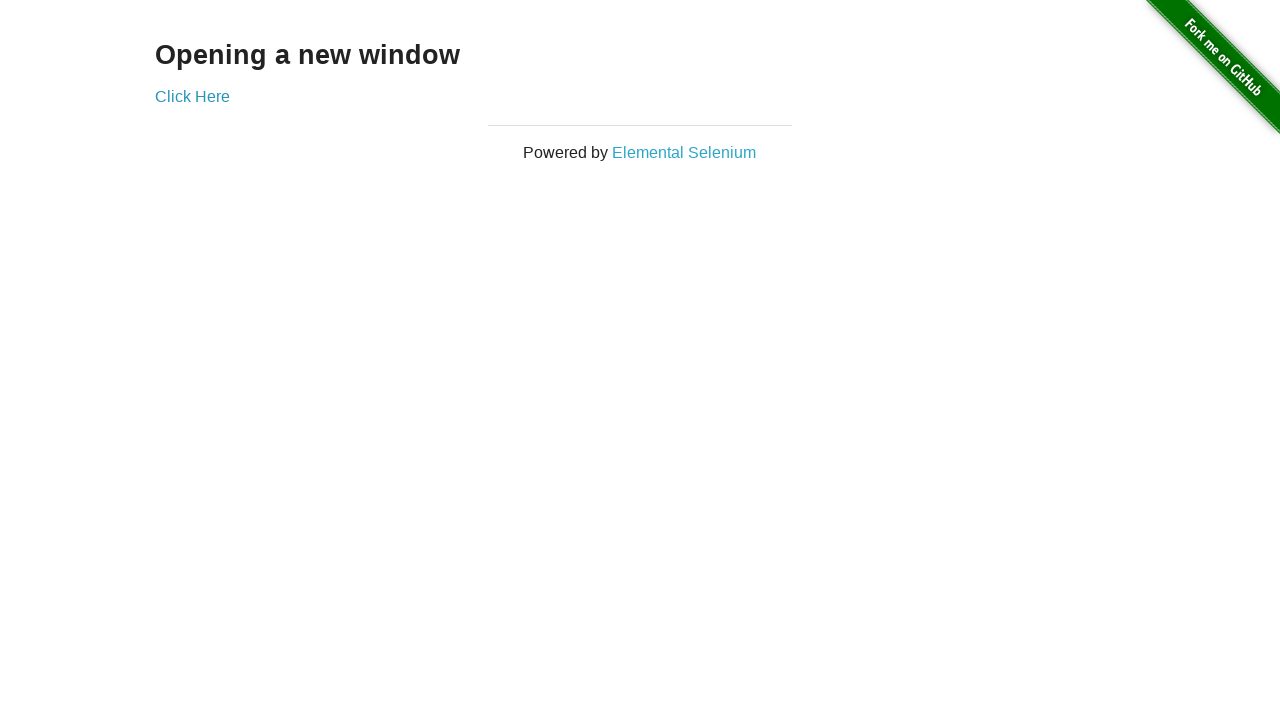

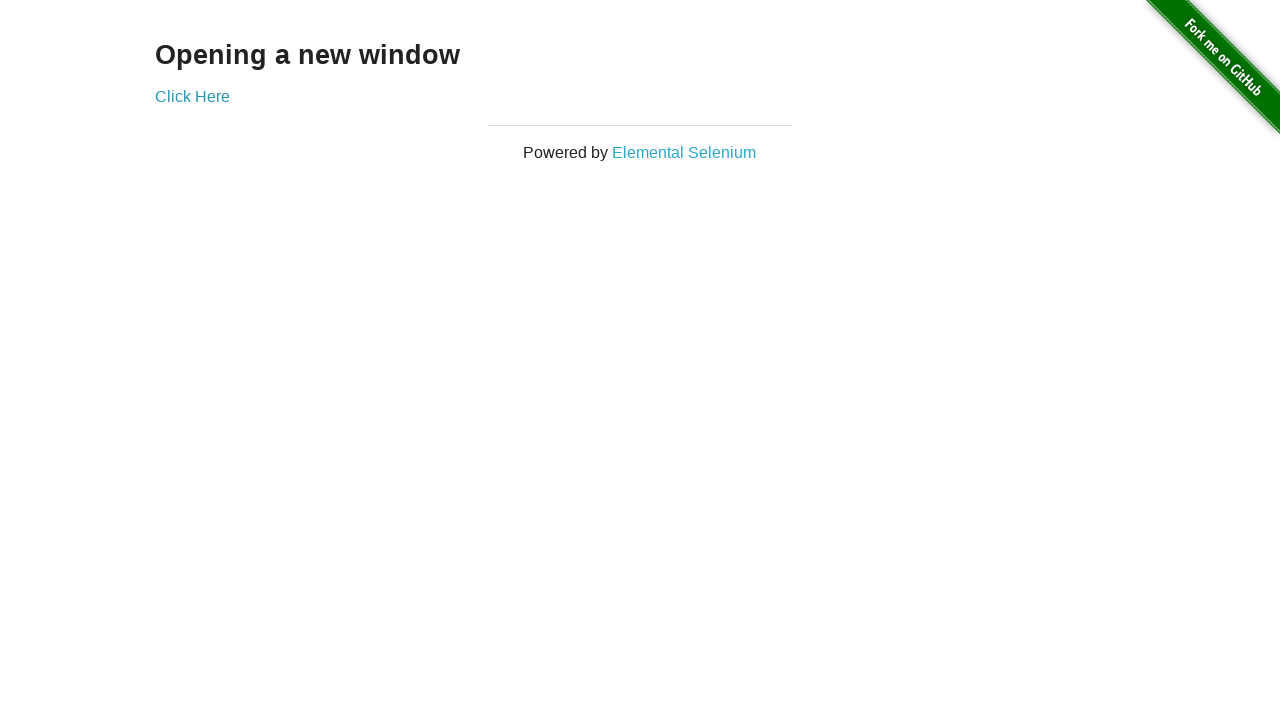